Tests an e-commerce cart functionality by adding specific items to cart, proceeding to checkout, and applying a promo code

Starting URL: https://rahulshettyacademy.com/seleniumPractise/

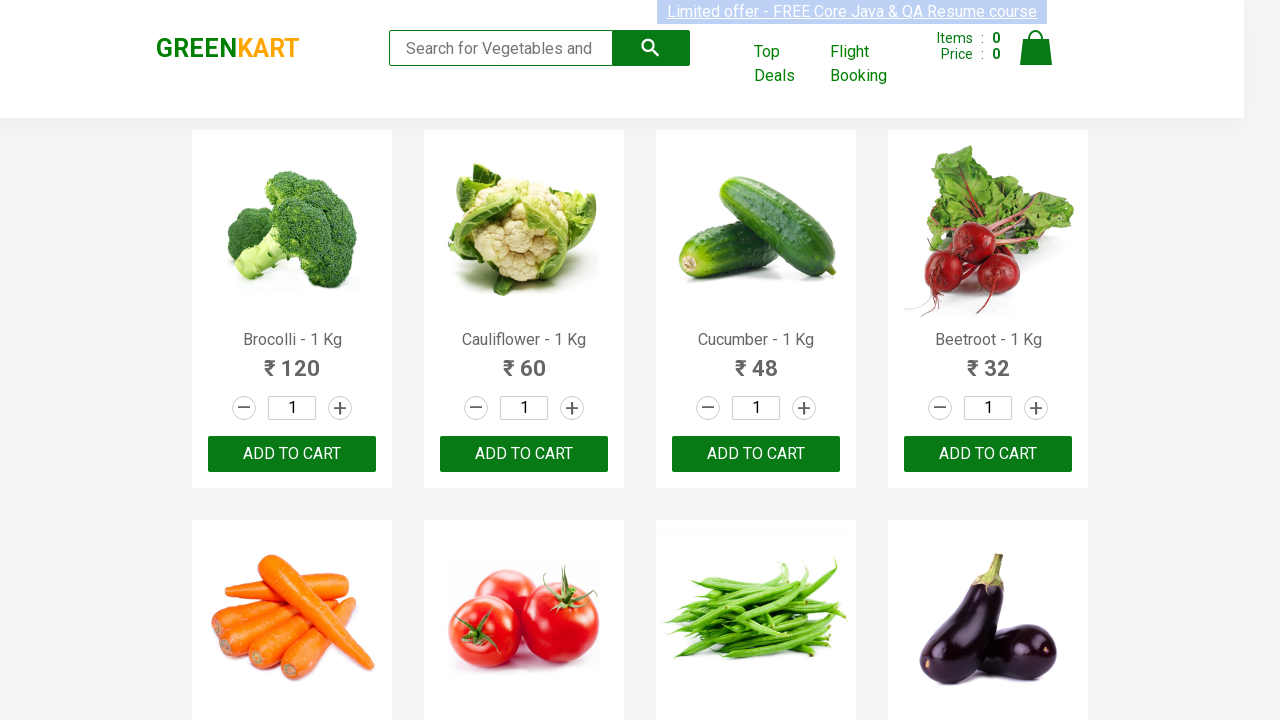

Retrieved all product name elements from page
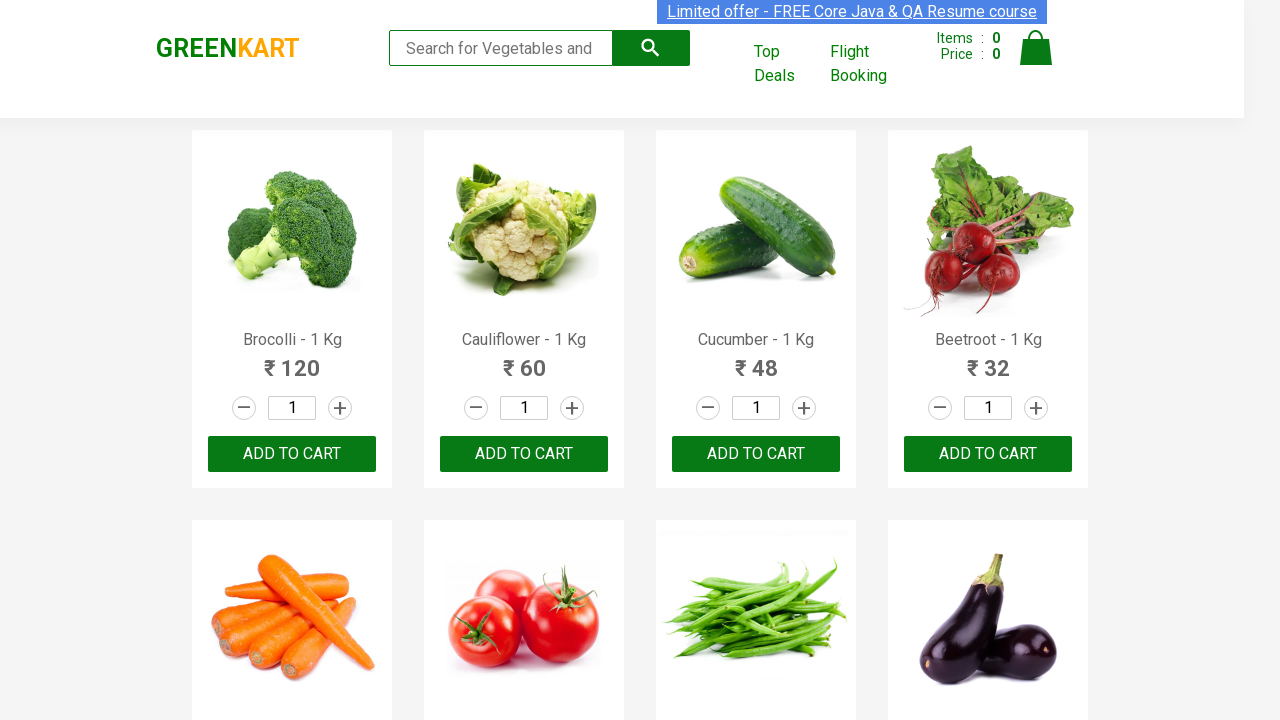

Retrieved text from product element 0
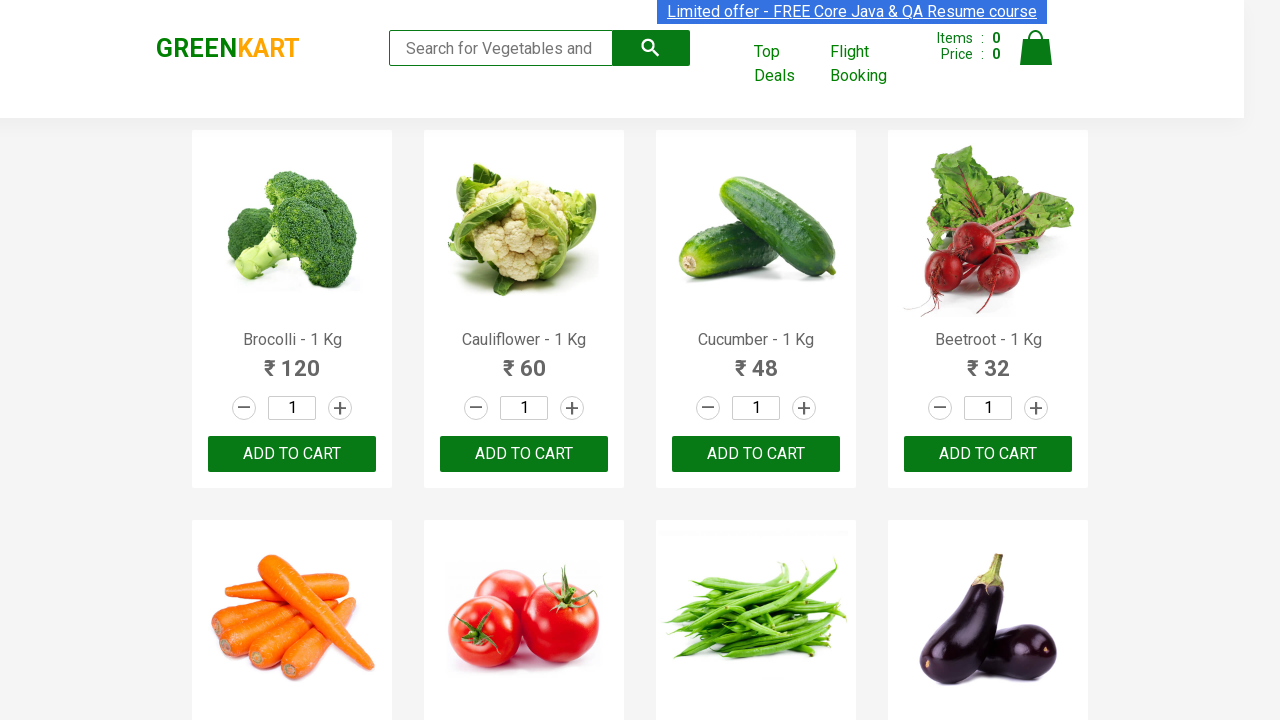

Retrieved text from product element 1
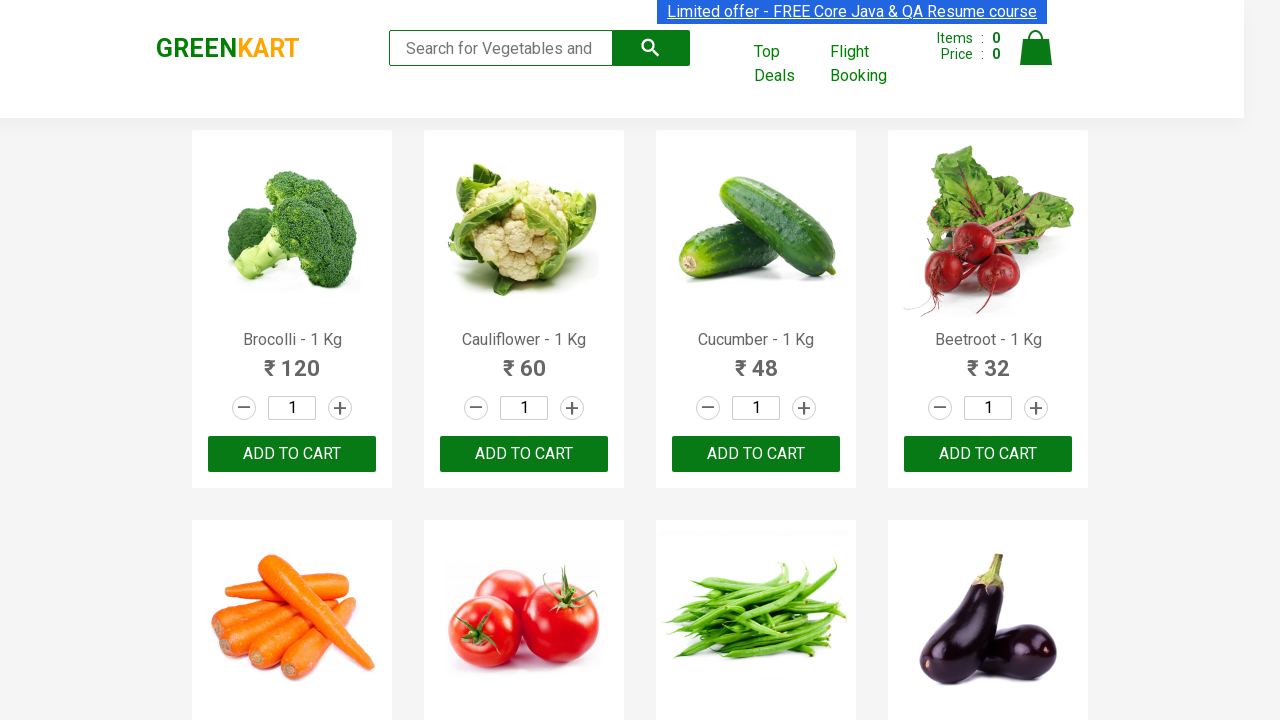

Retrieved all ADD TO CART buttons
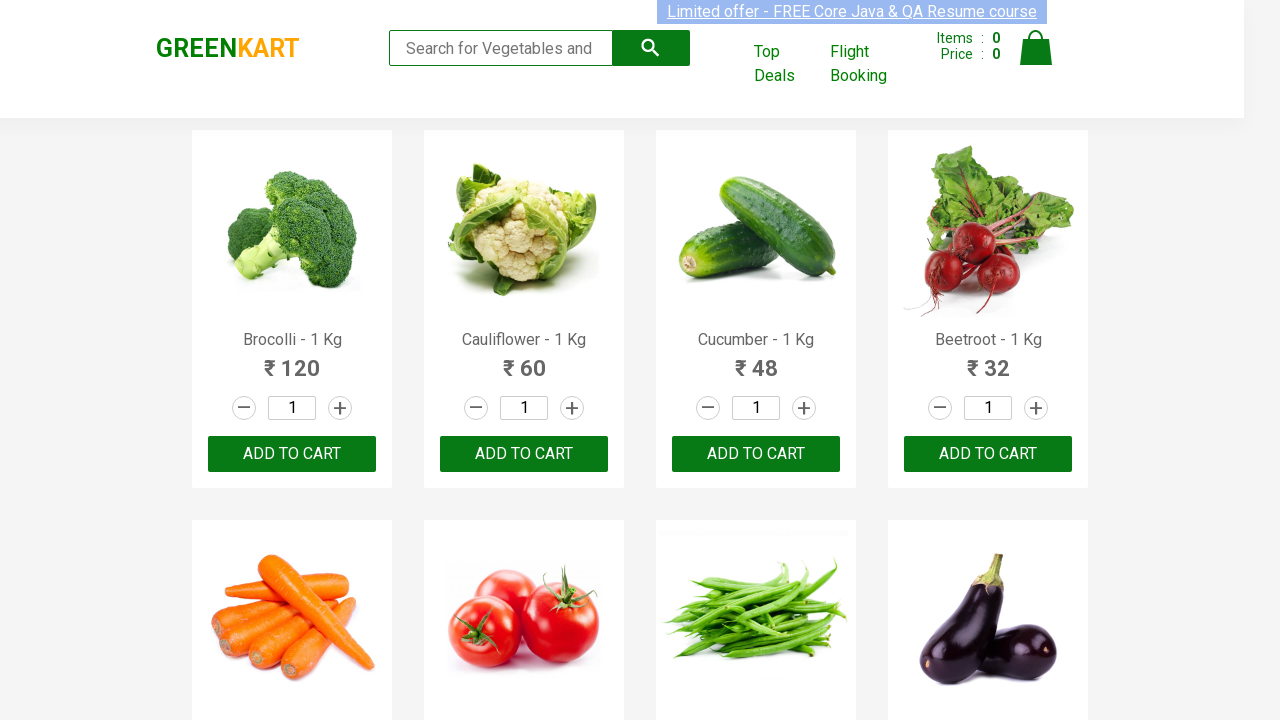

Clicked ADD TO CART button for 'Cauliflower'
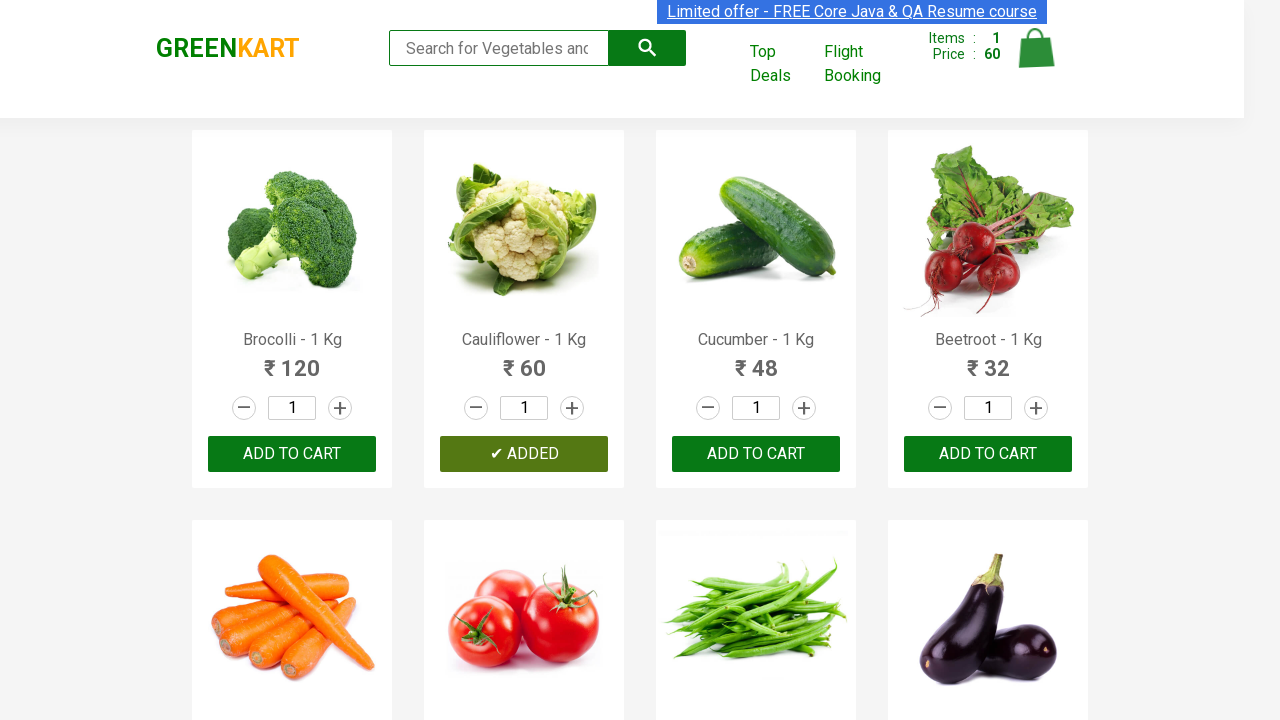

Retrieved text from product element 2
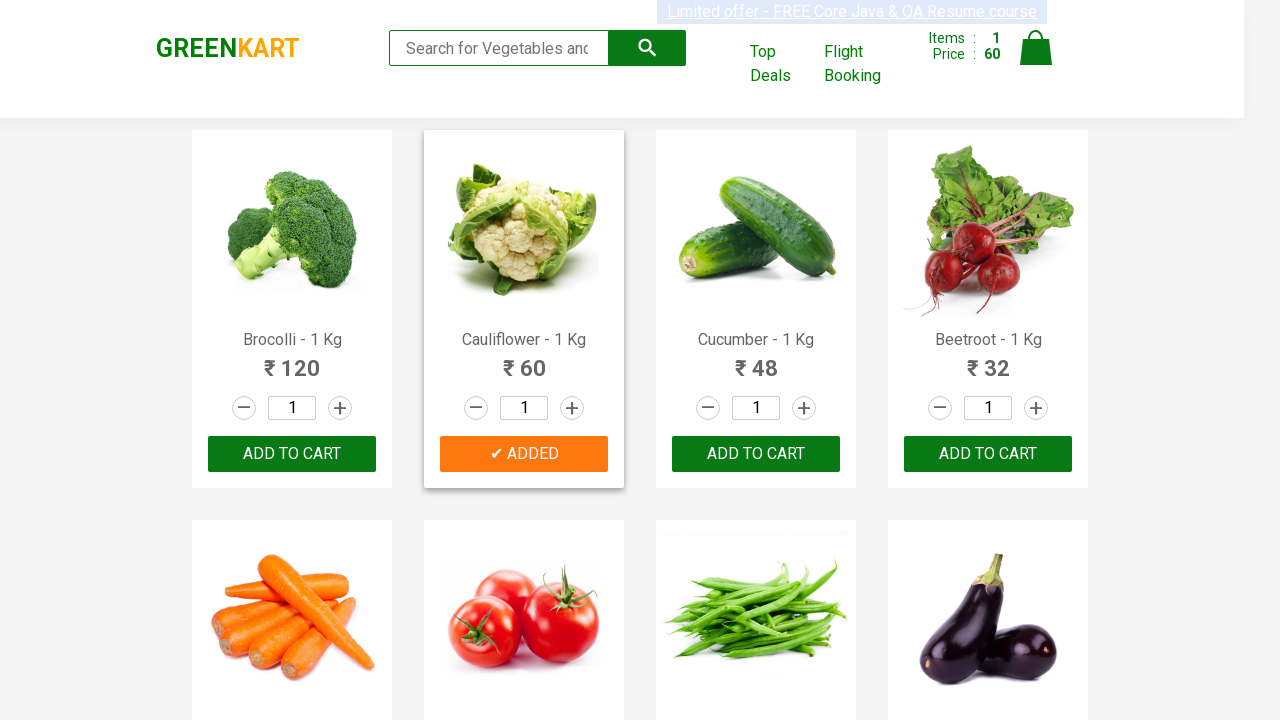

Retrieved all ADD TO CART buttons
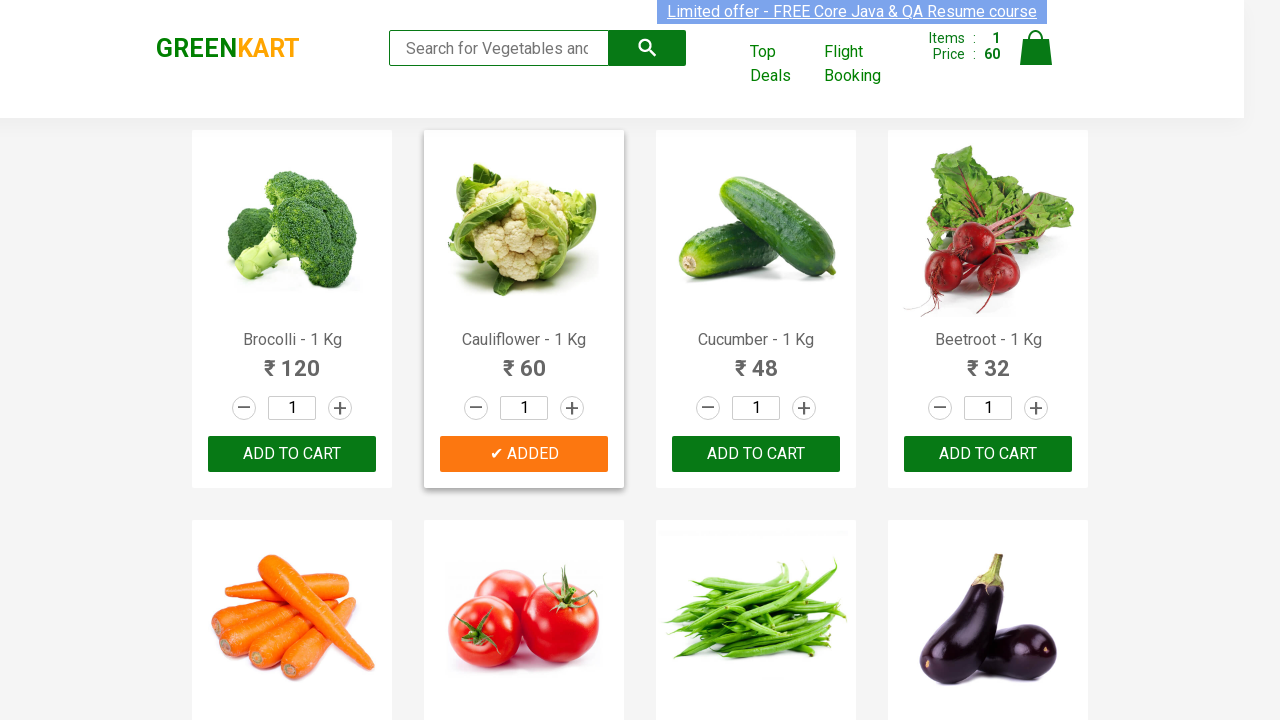

Clicked ADD TO CART button for 'Cucumber'
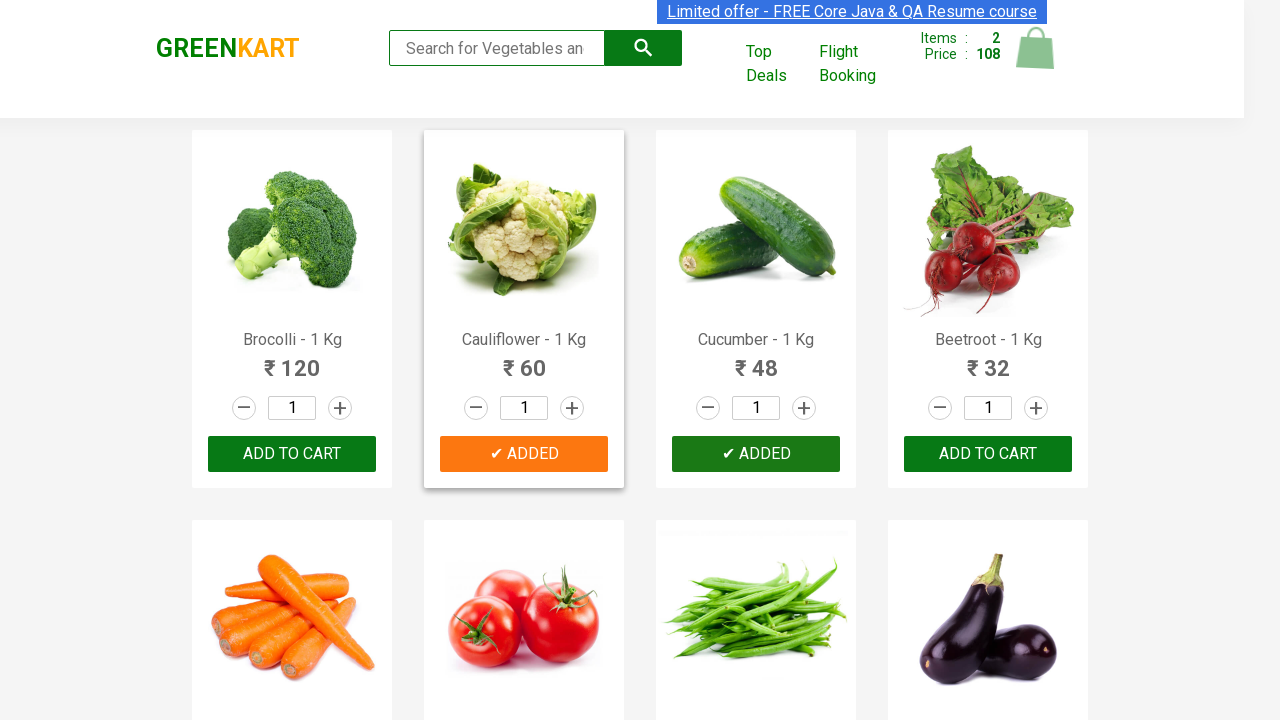

Retrieved text from product element 3
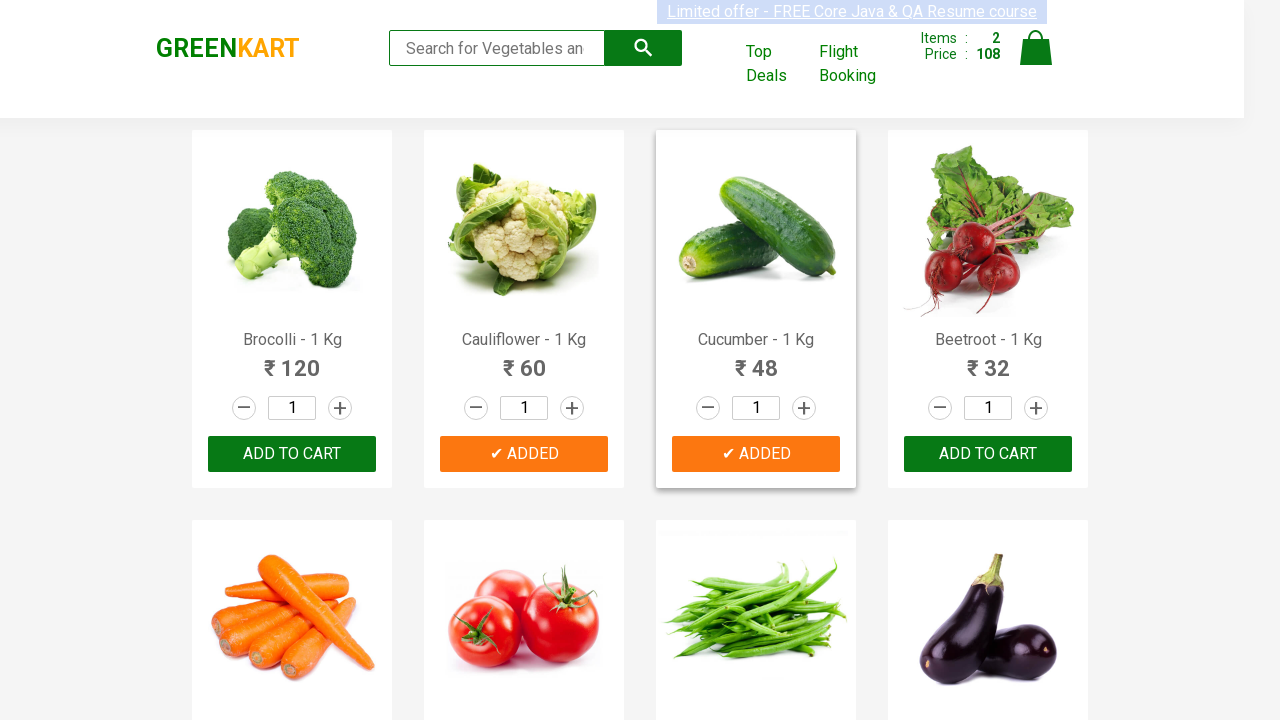

Retrieved text from product element 4
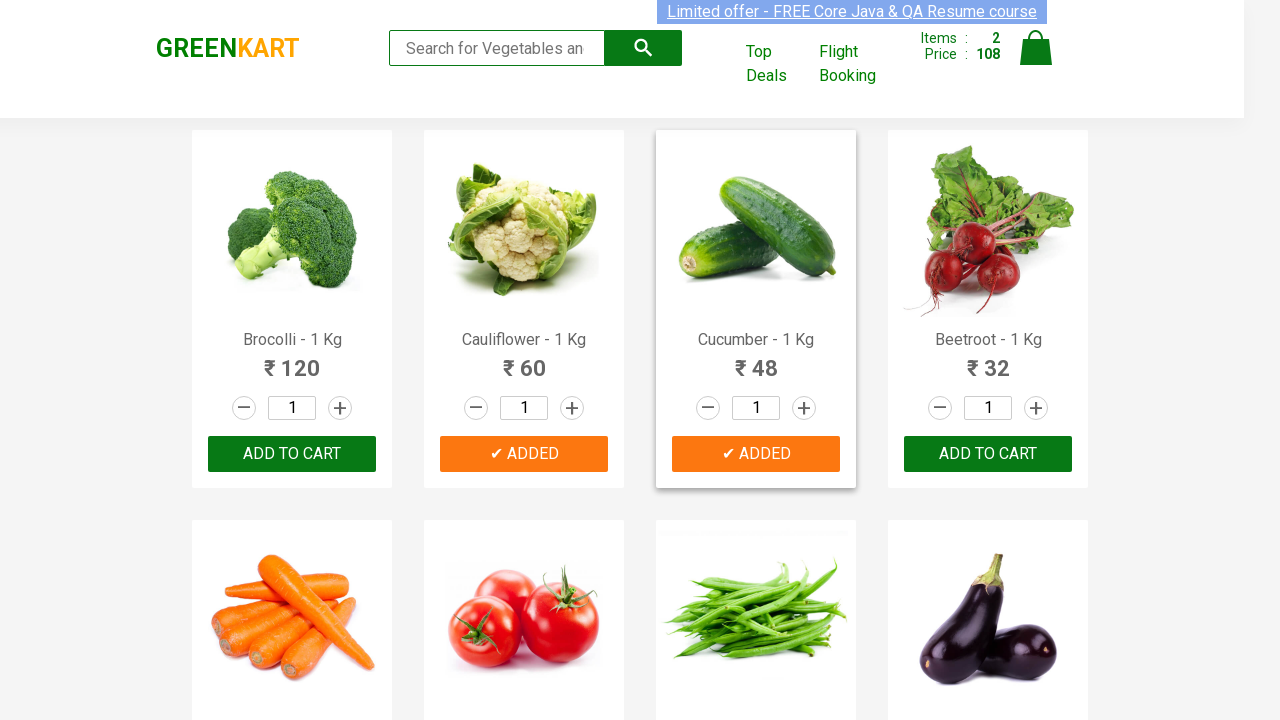

Retrieved text from product element 5
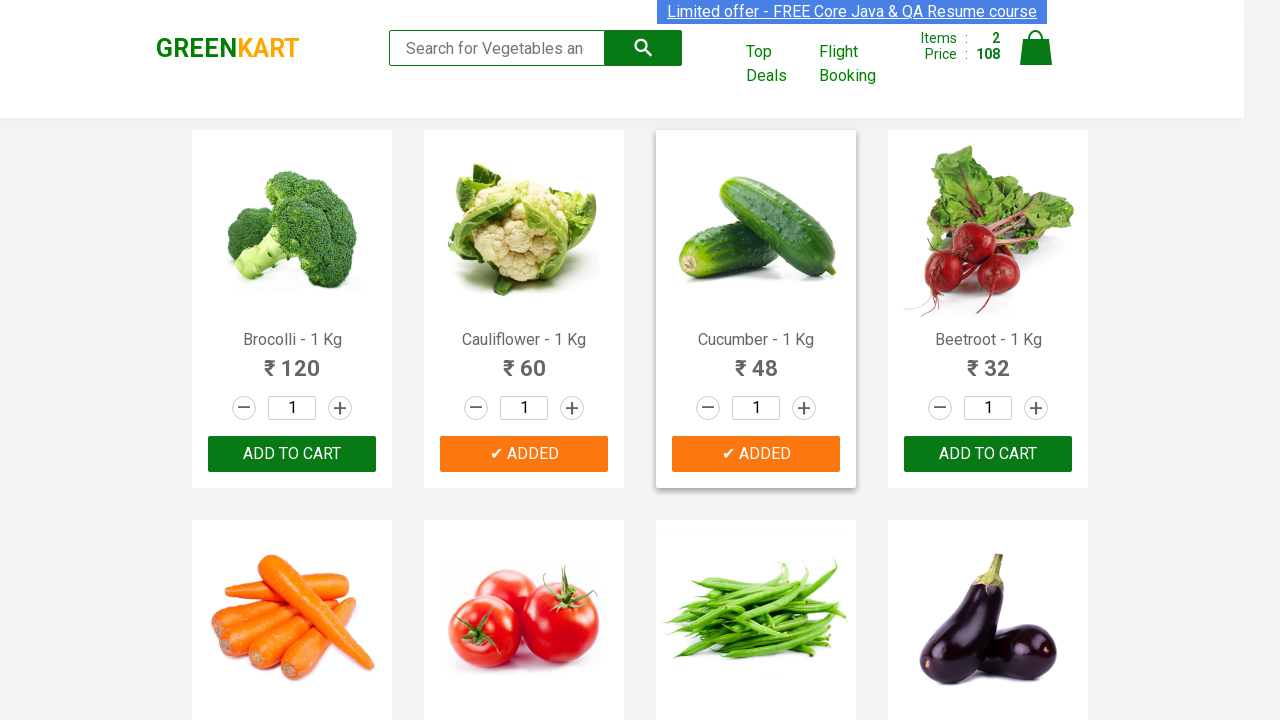

Retrieved text from product element 6
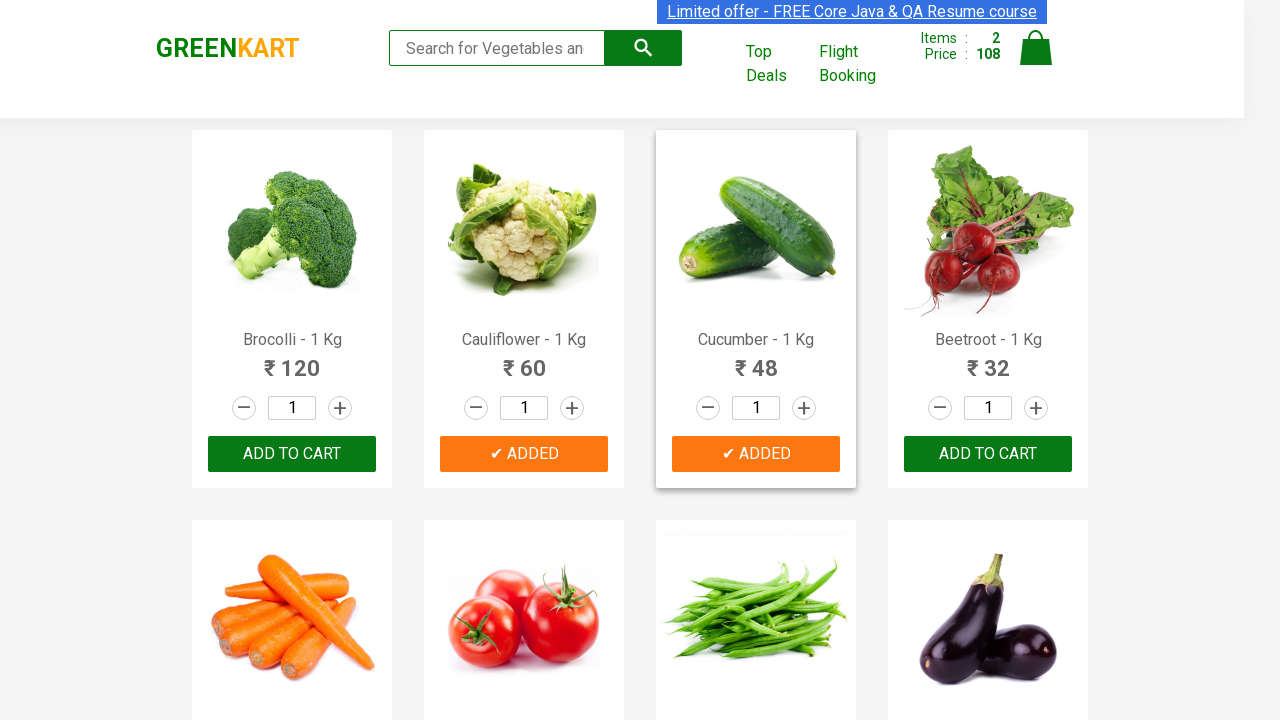

Retrieved text from product element 7
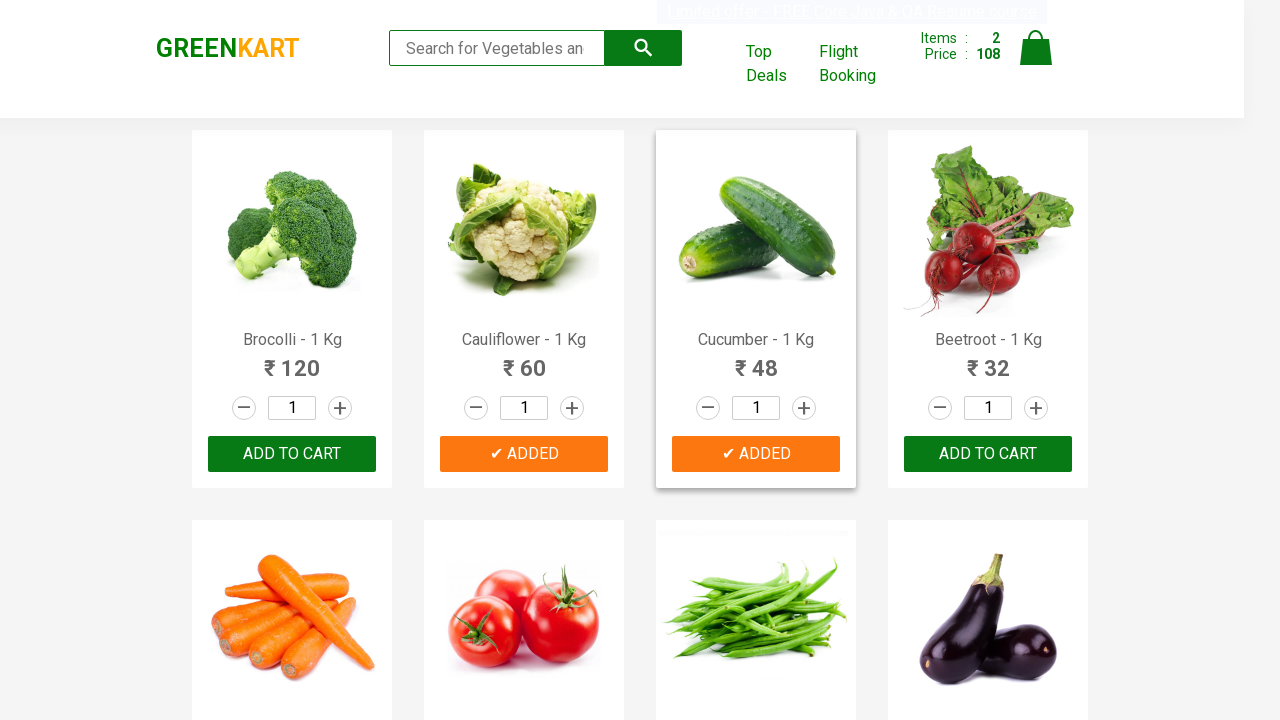

Retrieved text from product element 8
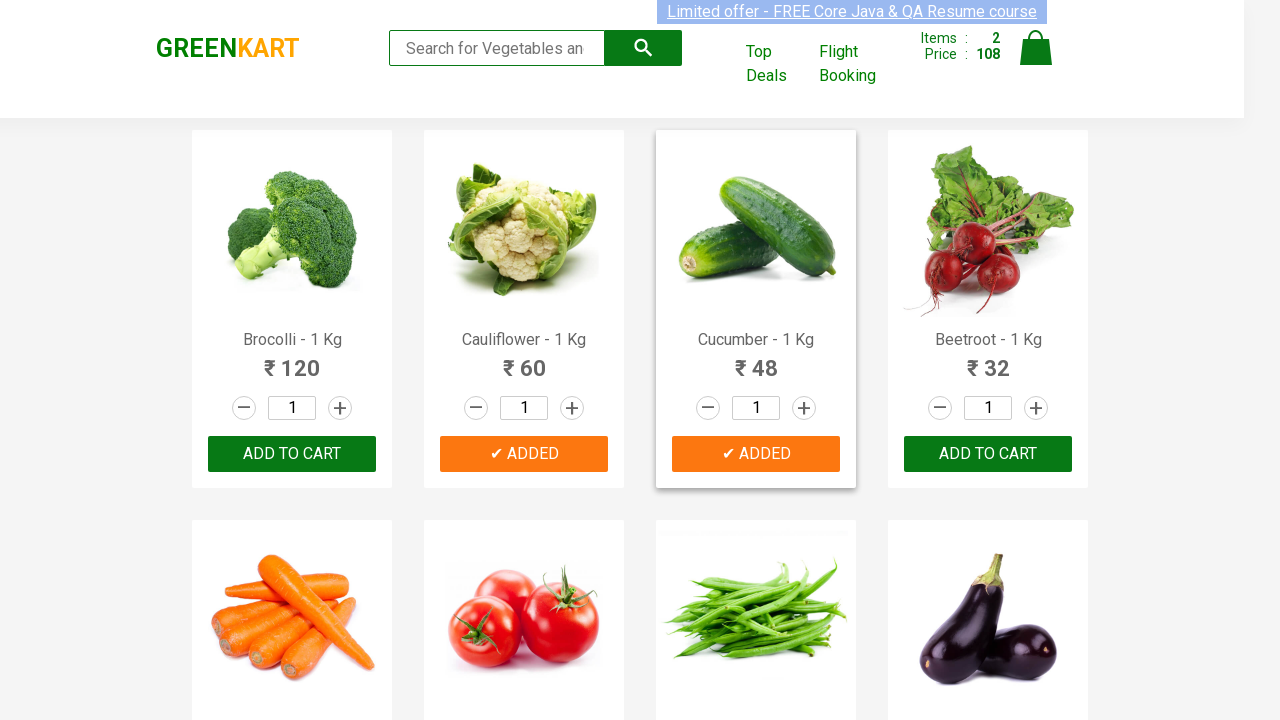

Retrieved text from product element 9
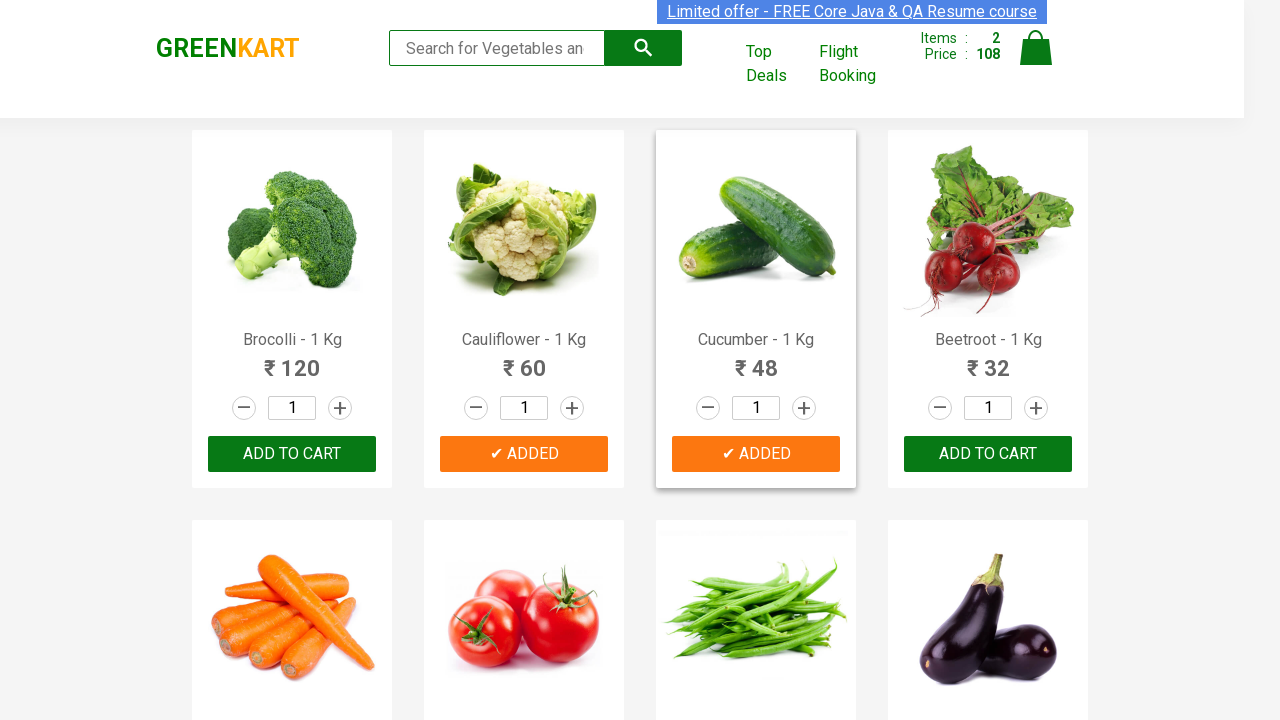

Retrieved text from product element 10
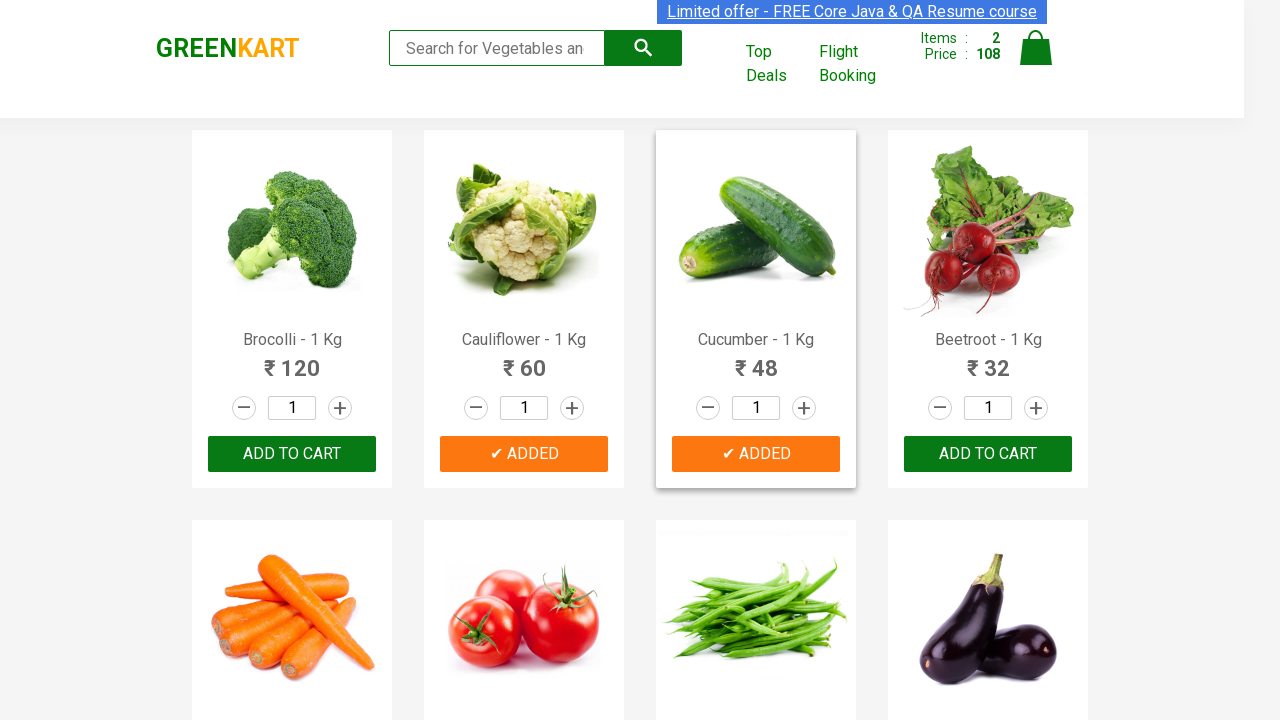

Retrieved text from product element 11
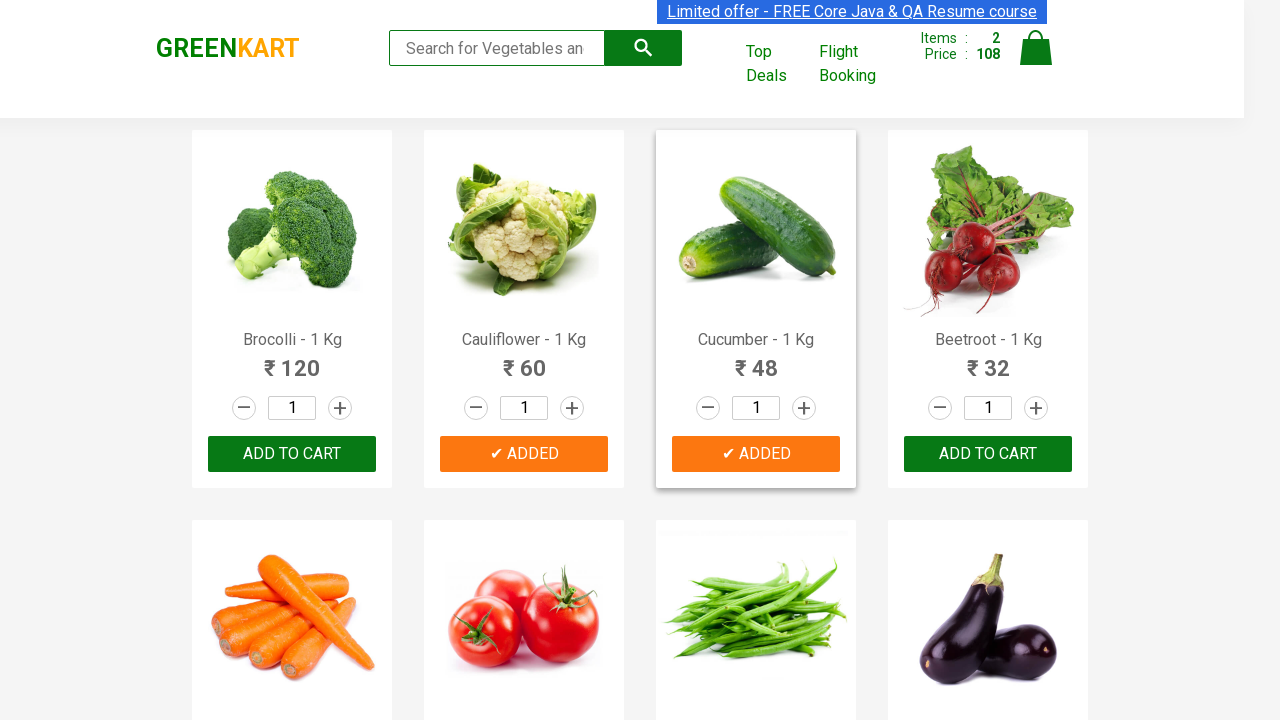

Retrieved text from product element 12
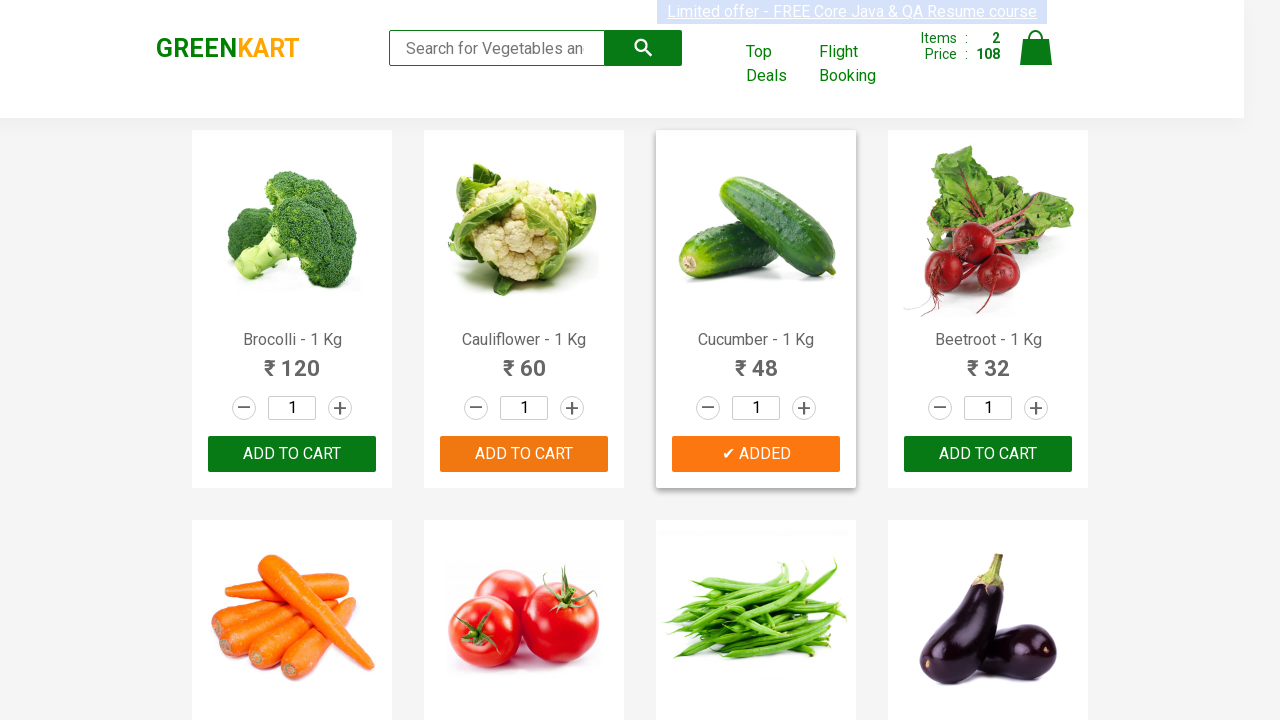

Retrieved text from product element 13
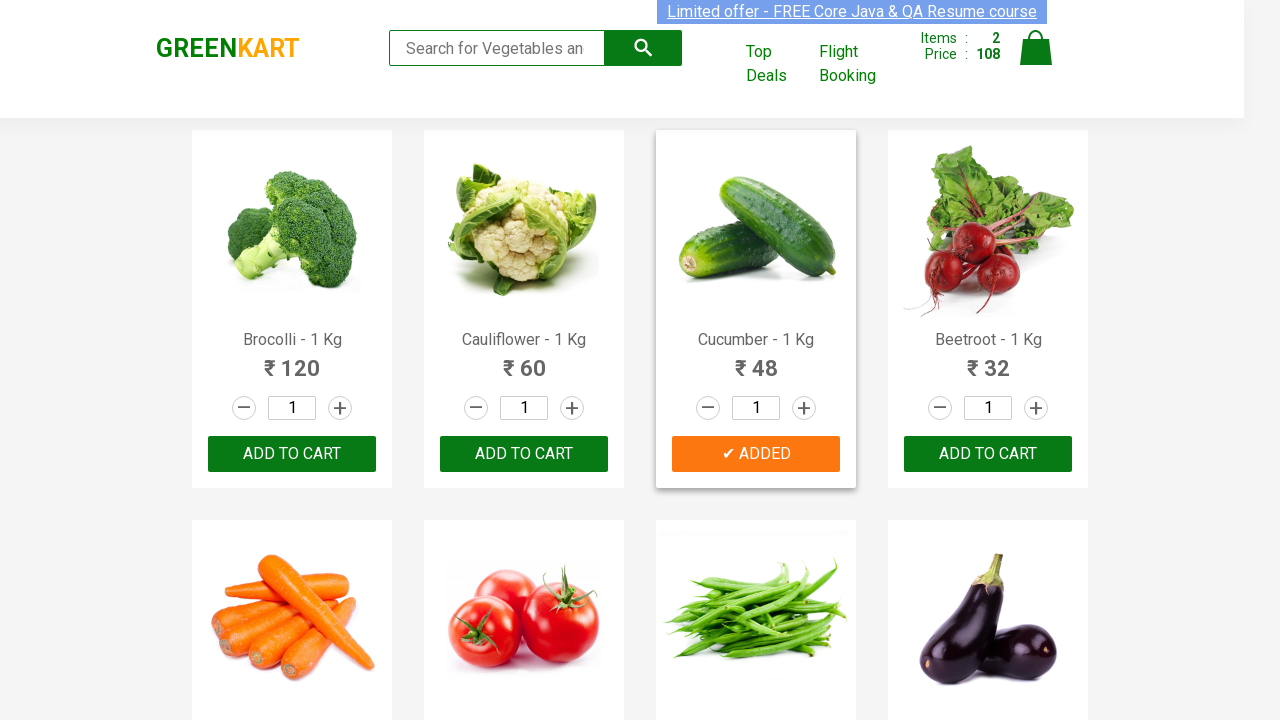

Retrieved text from product element 14
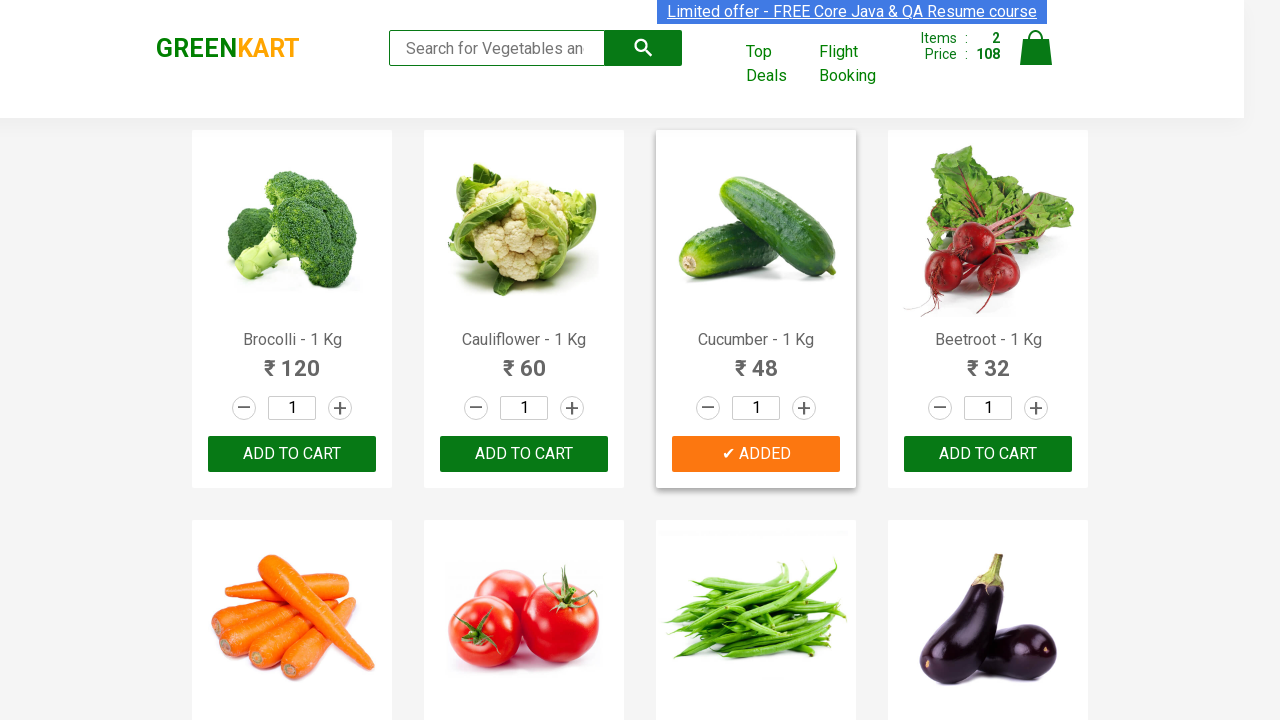

Retrieved text from product element 15
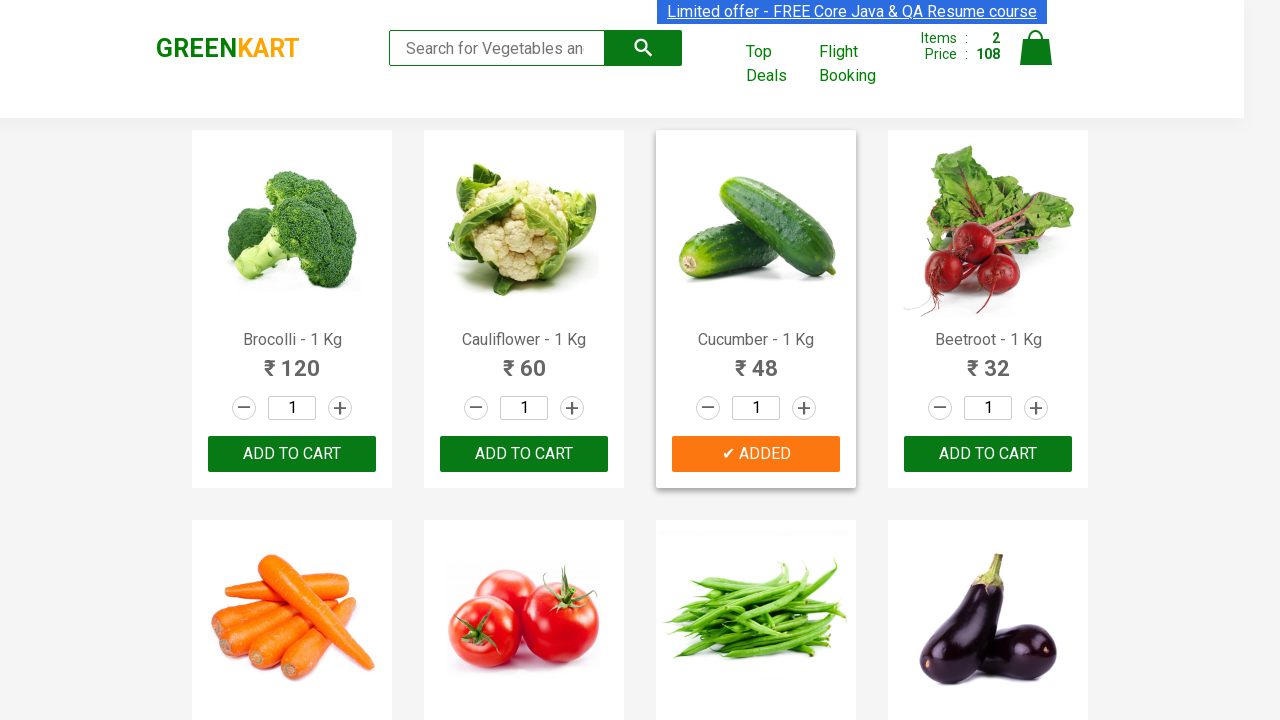

Retrieved text from product element 16
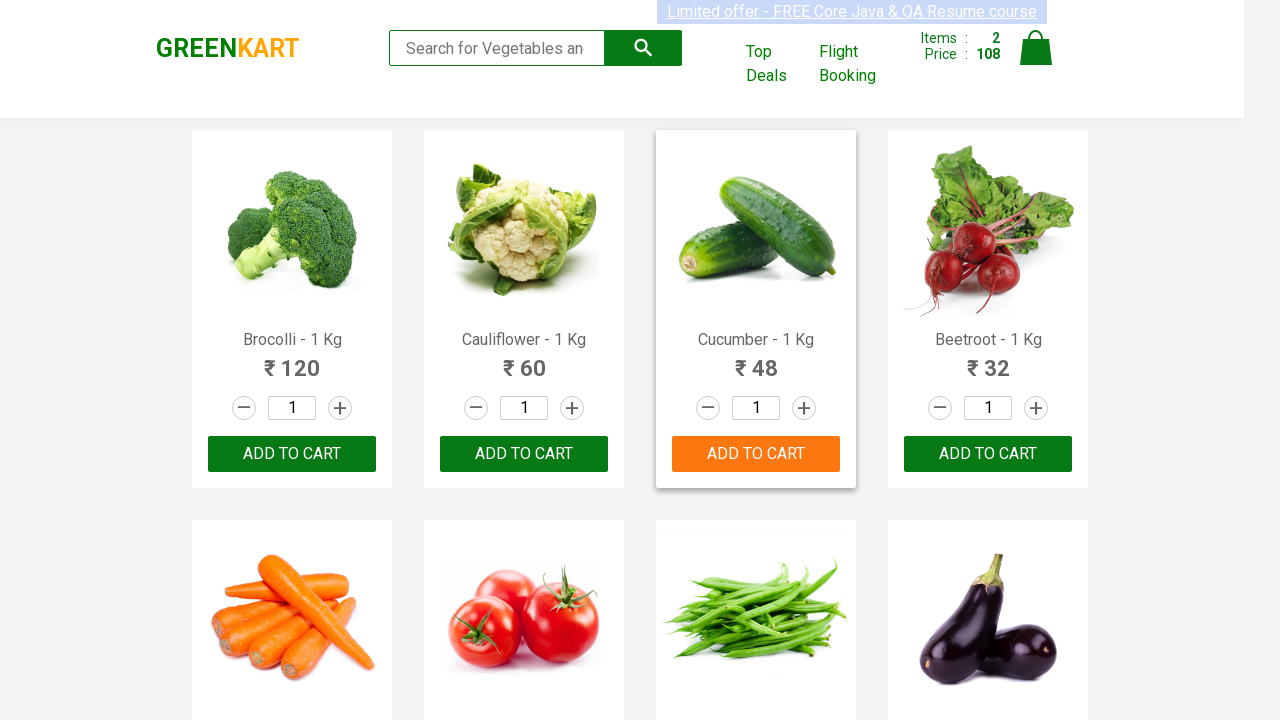

Retrieved text from product element 17
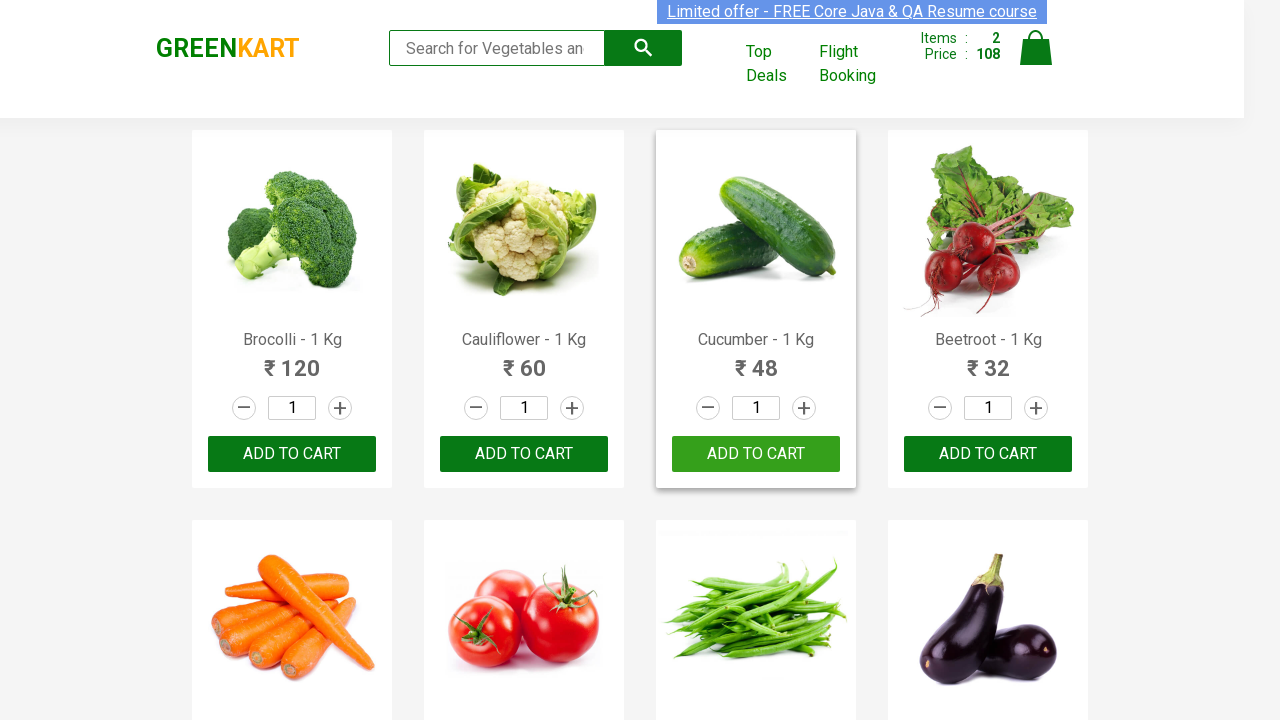

Retrieved all ADD TO CART buttons
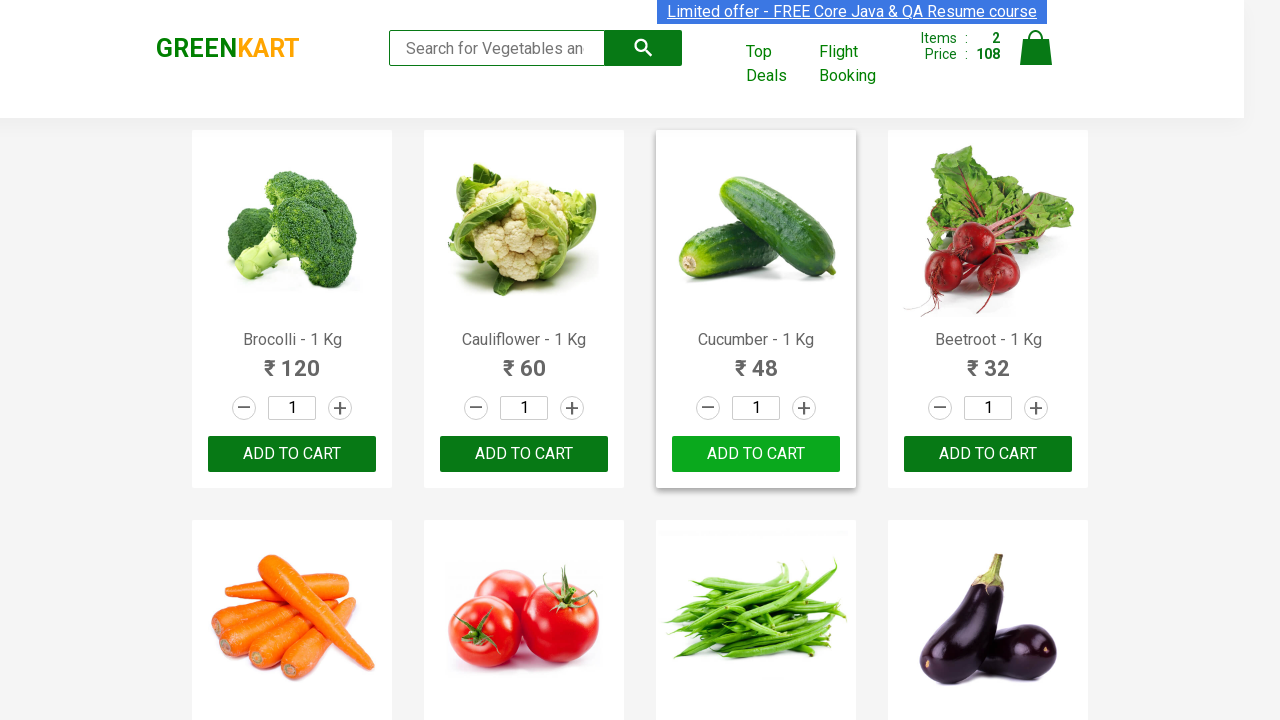

Clicked ADD TO CART button for 'Mango'
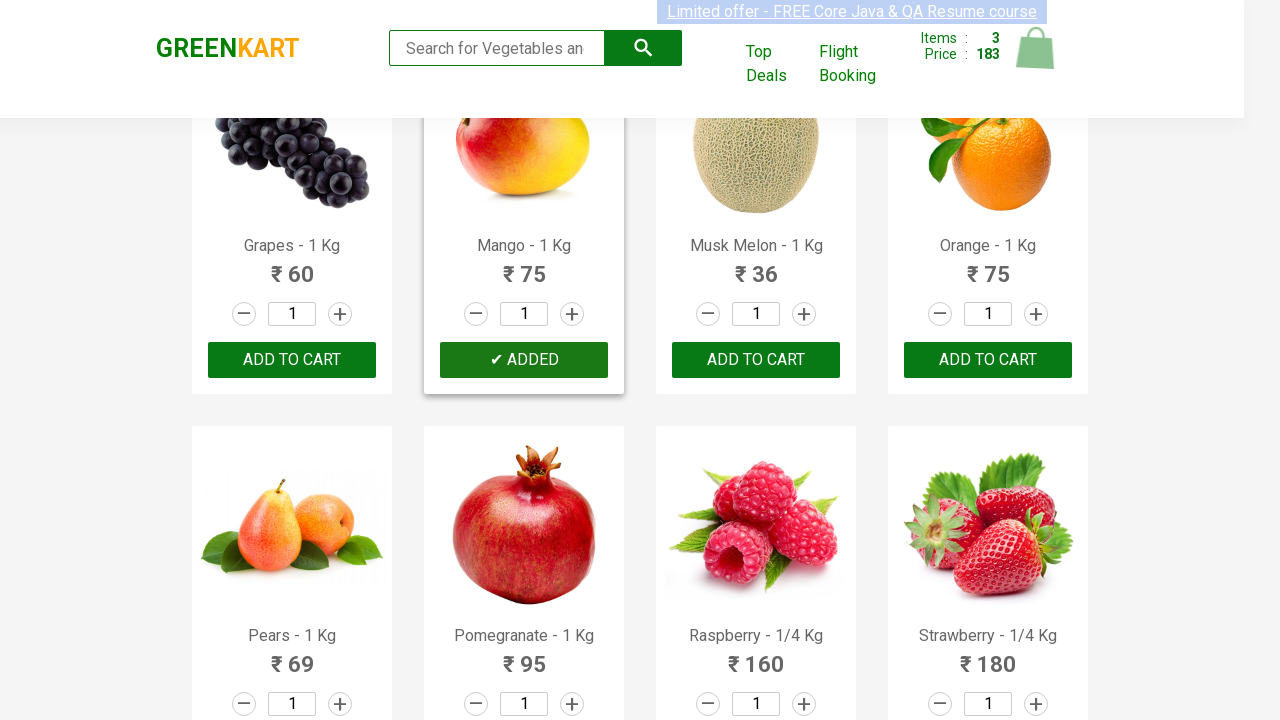

Clicked cart icon to open shopping cart at (1036, 48) on img[alt='Cart']
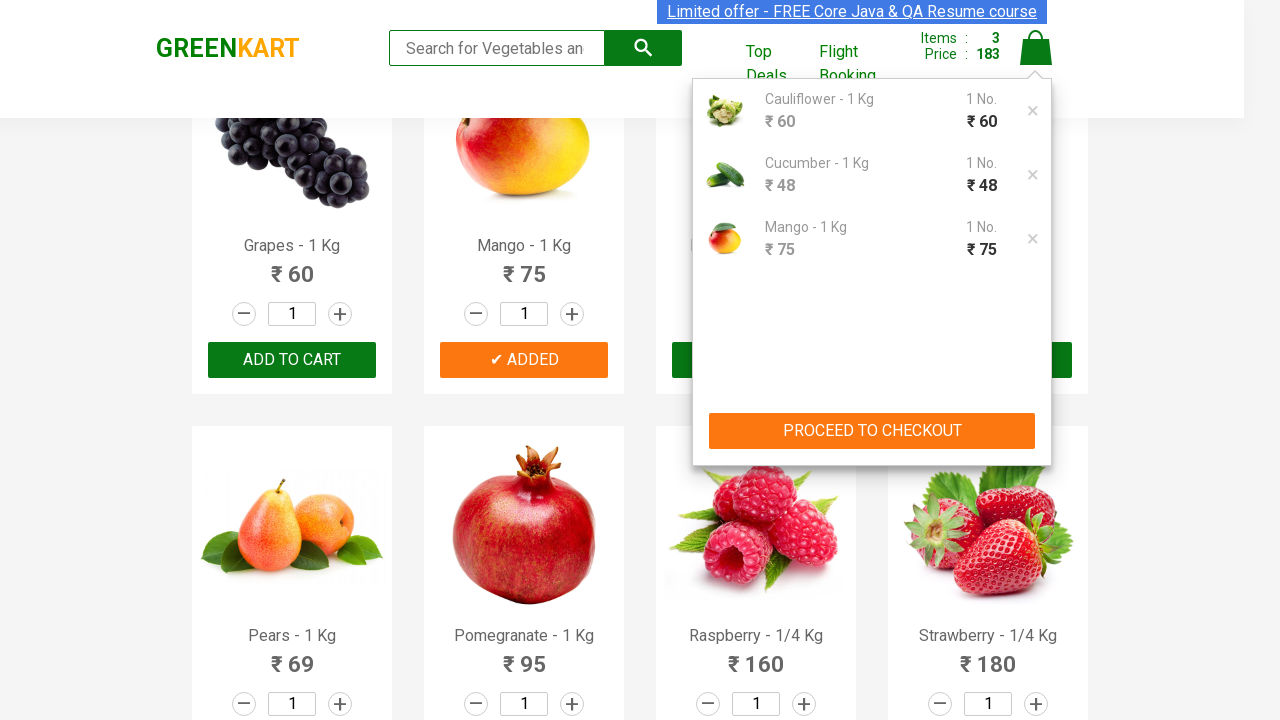

Clicked PROCEED TO CHECKOUT button at (872, 431) on xpath=//button[text()='PROCEED TO CHECKOUT']
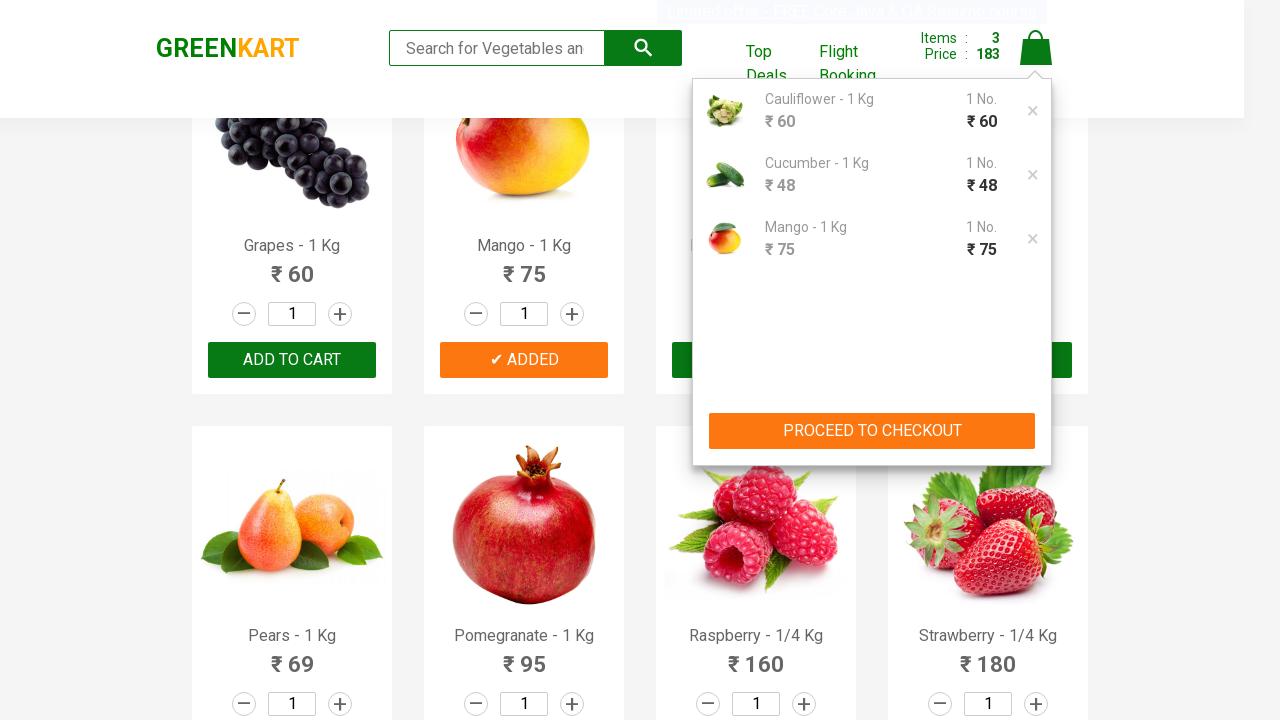

Promo code field loaded and is ready for input
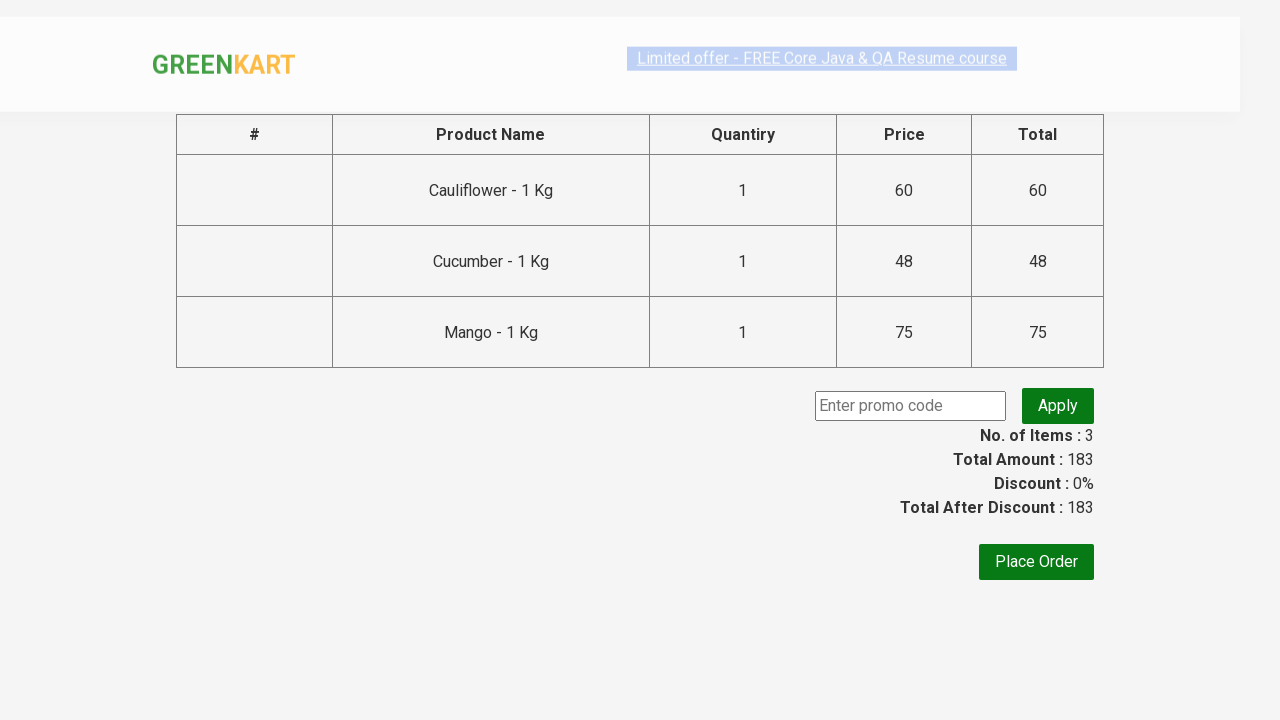

Filled promo code field with 'rahulshettyacademy' on .promoCode
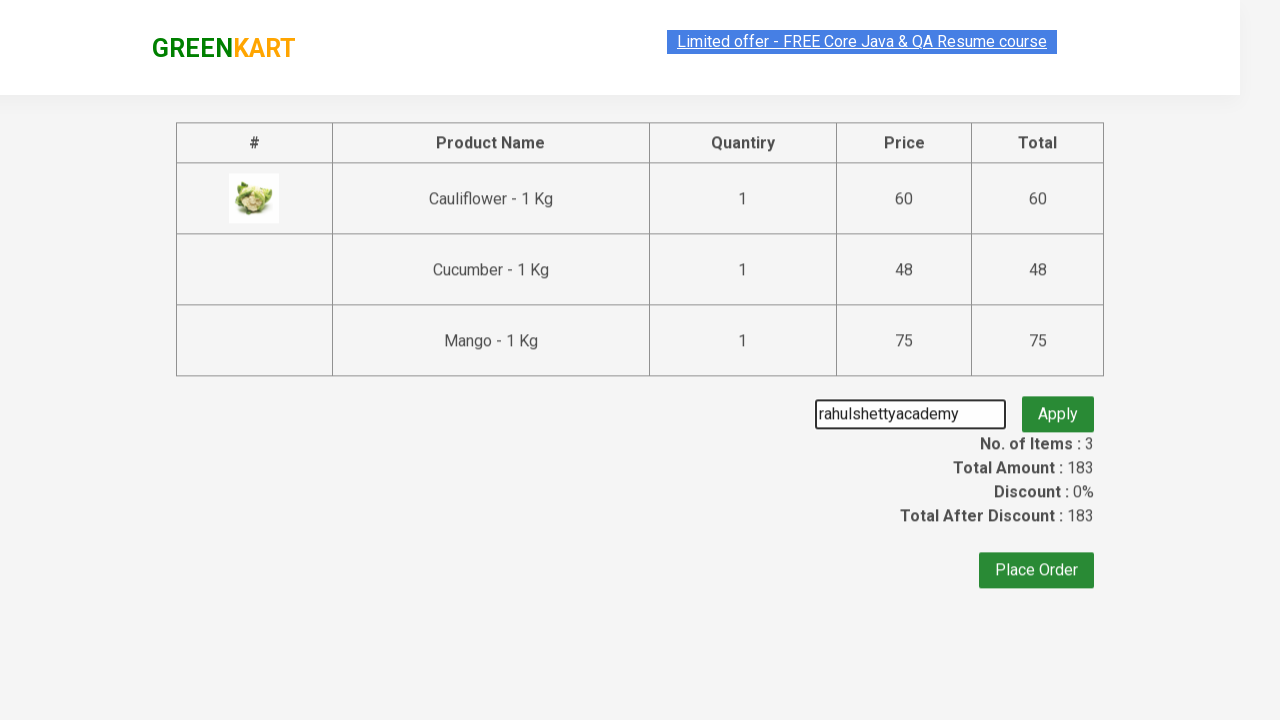

Clicked Apply promo button to validate code at (1058, 406) on .promoBtn
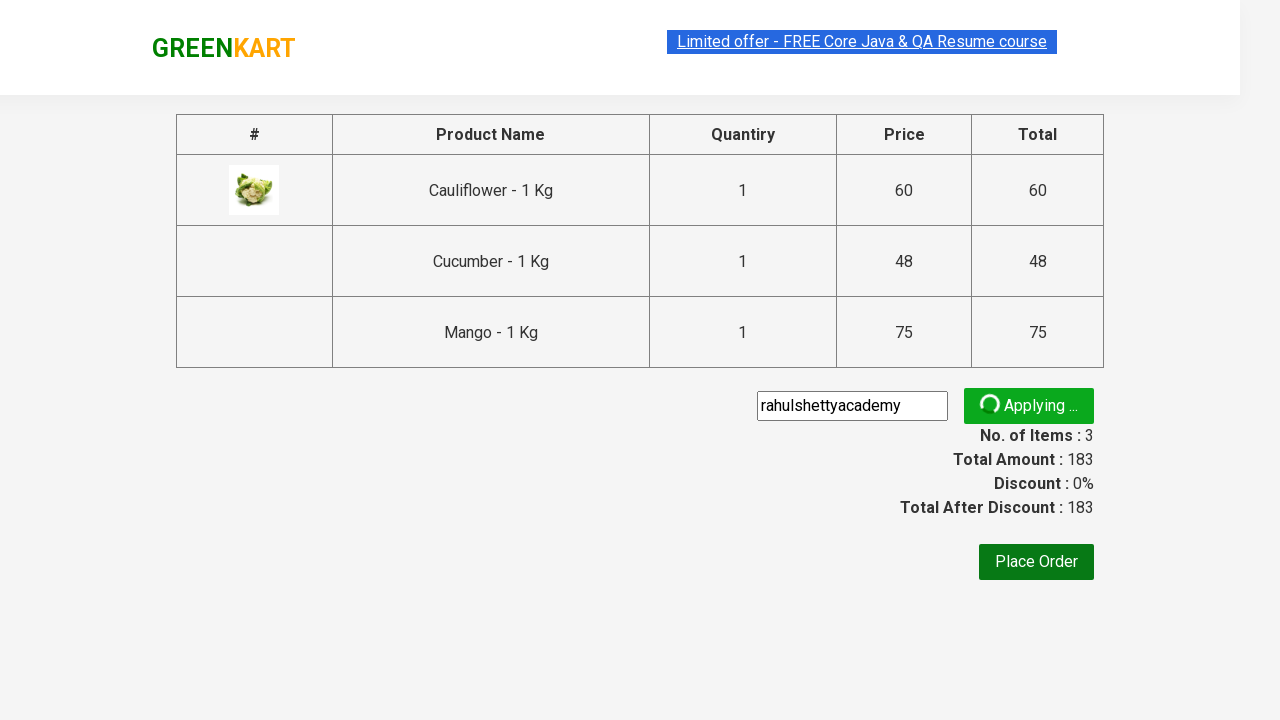

Promo code validation message appeared
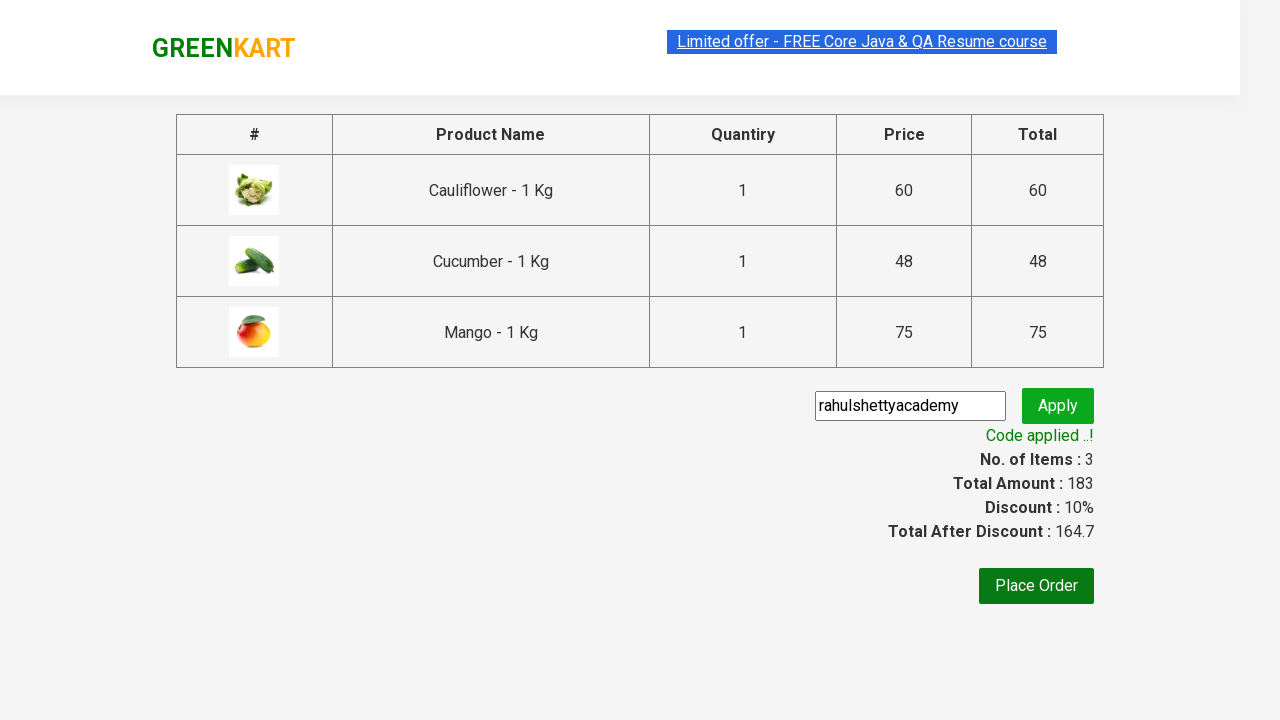

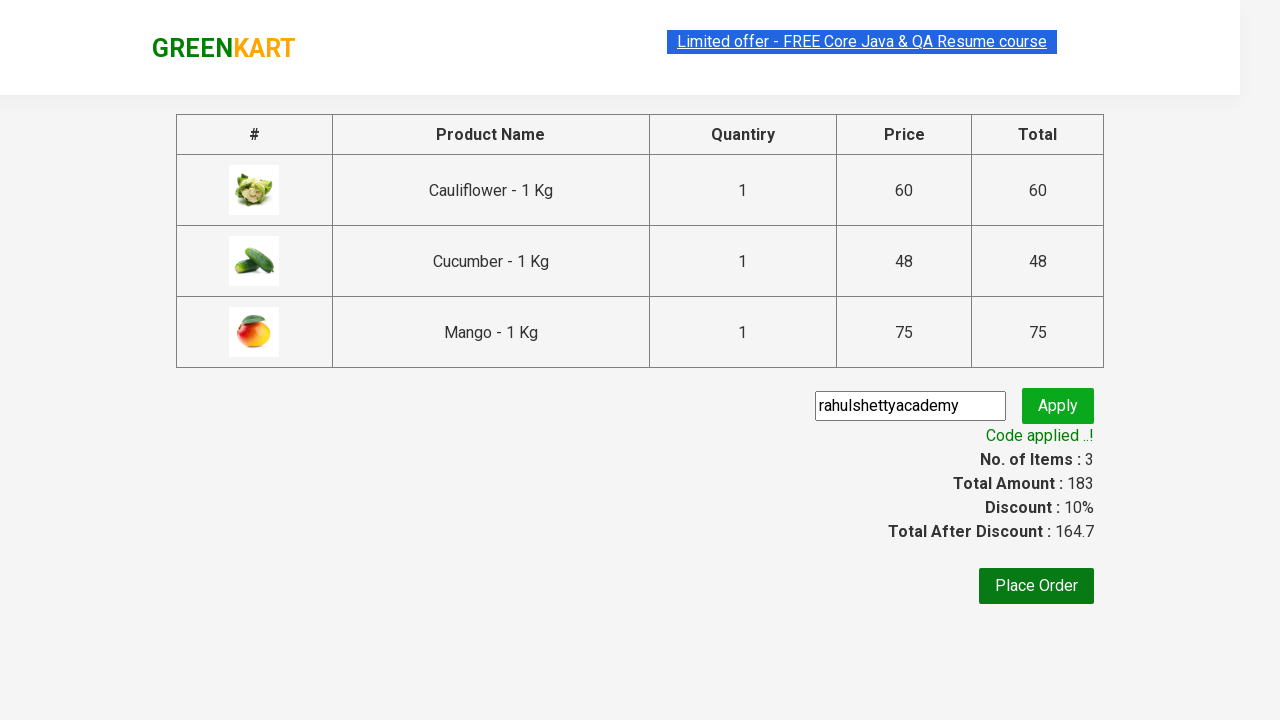